Navigates to products page, views first product details and verifies product information is displayed

Starting URL: https://automationexercise.com/

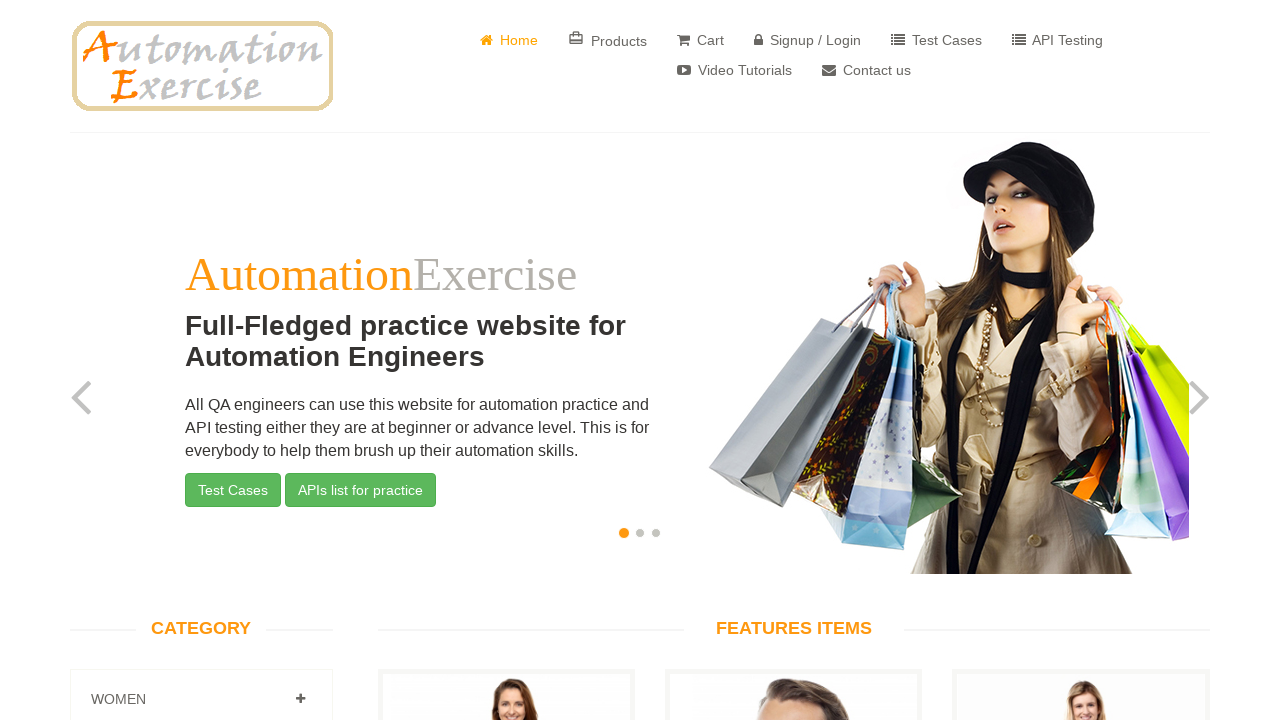

Clicked on Products button at (608, 40) on xpath=//a[@href='/products']
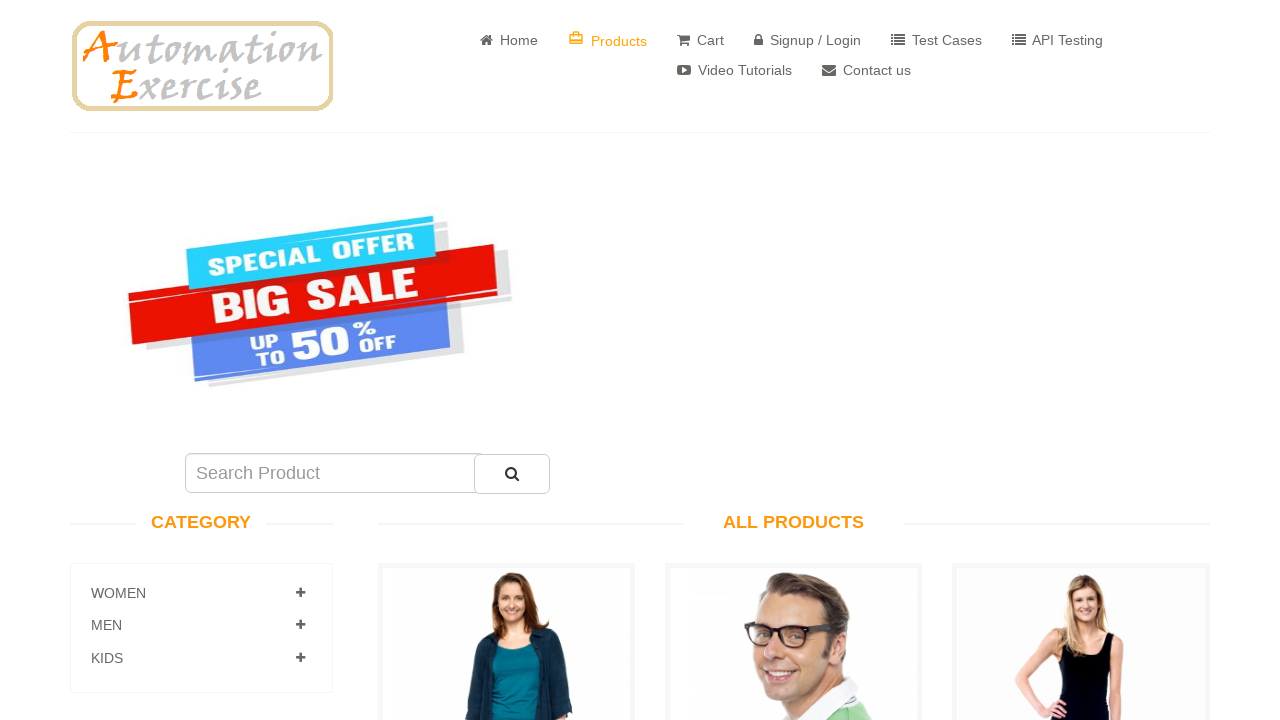

Clicked on View Product button for first product at (506, 361) on xpath=//div[@class='col-sm-9 padding-right']//div[2]//div[1]//div[2]//ul[1]//li[
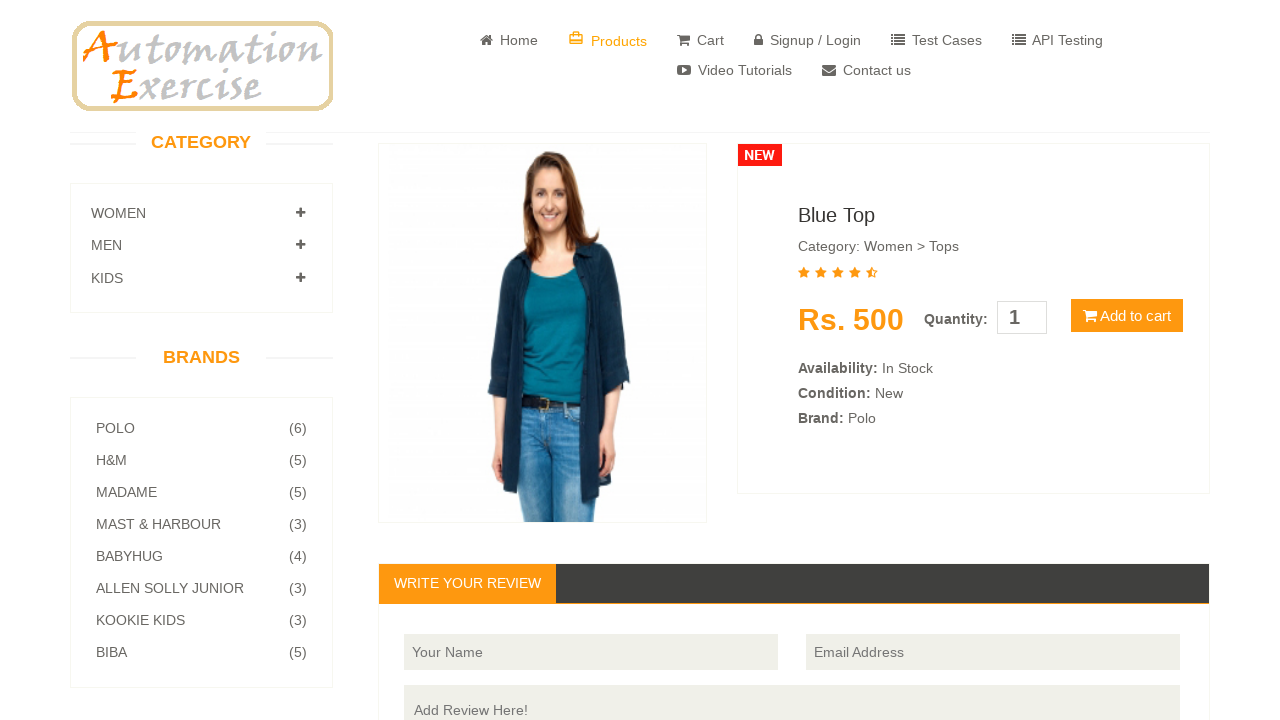

Product details page loaded and product image verified
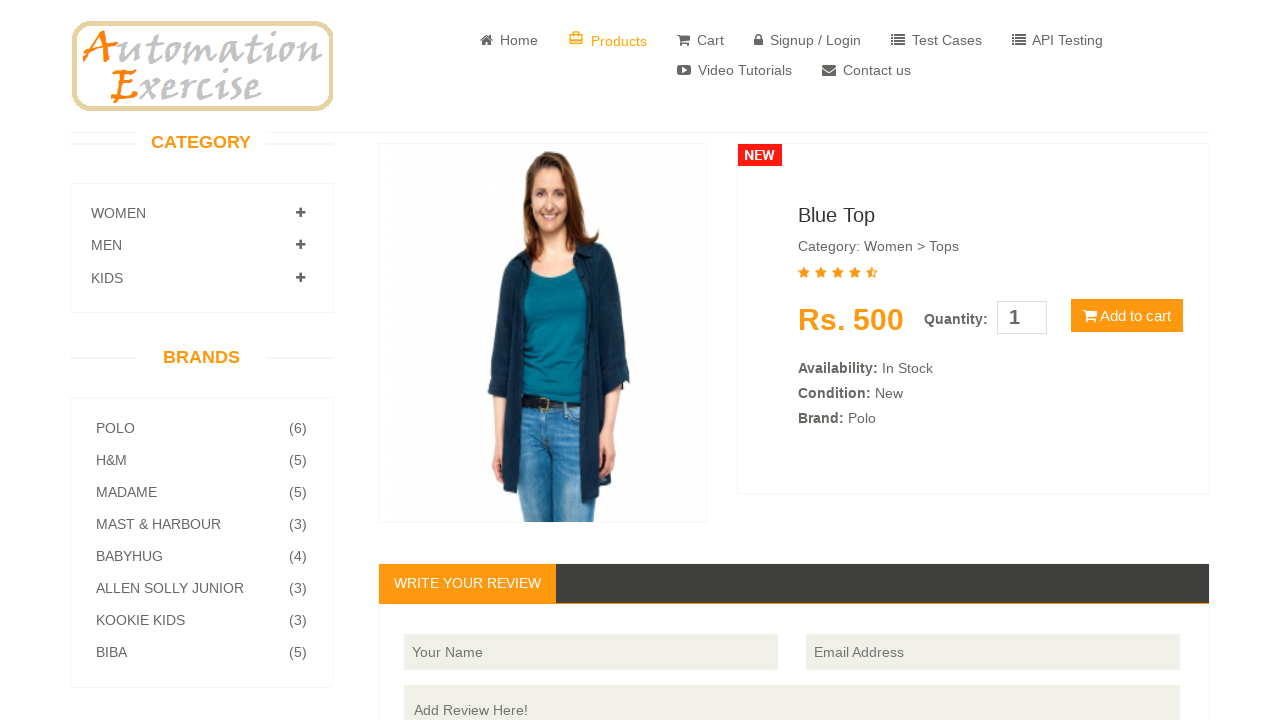

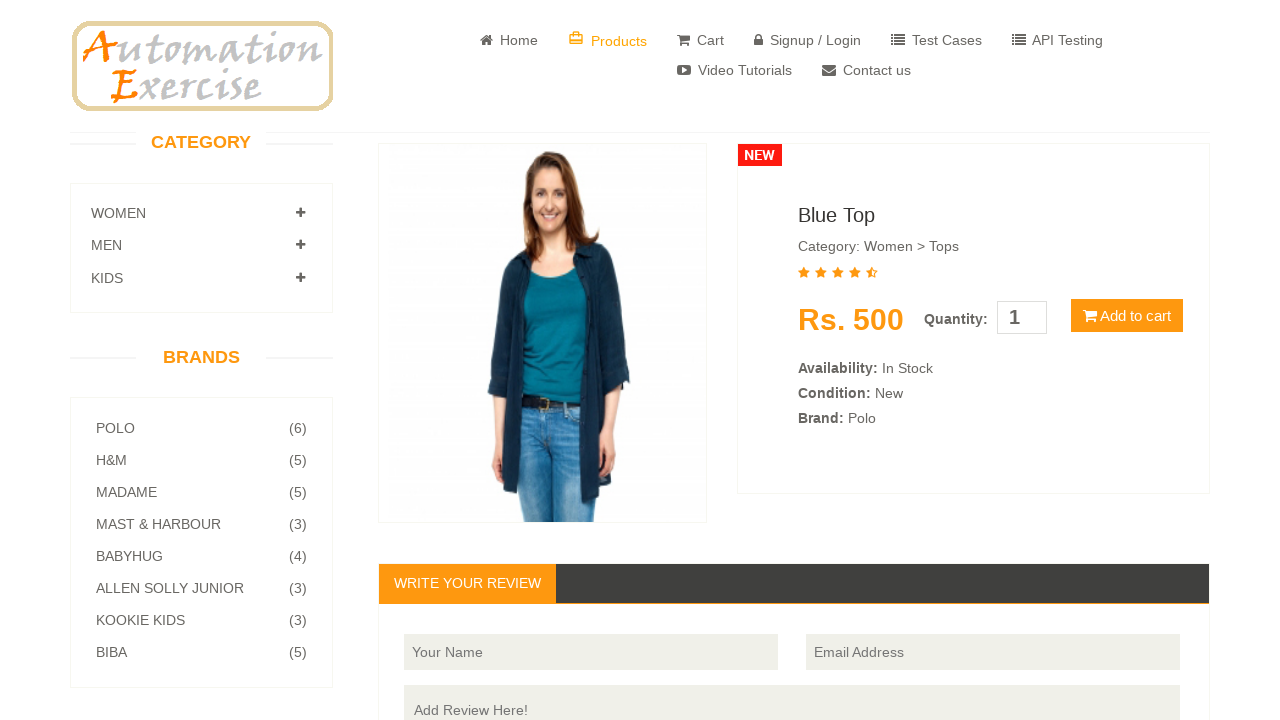